Tests dropdown selection functionality by selecting options from a single-select fruits dropdown and a multi-select superheroes dropdown using different selection methods

Starting URL: https://letcode.in/dropdowns

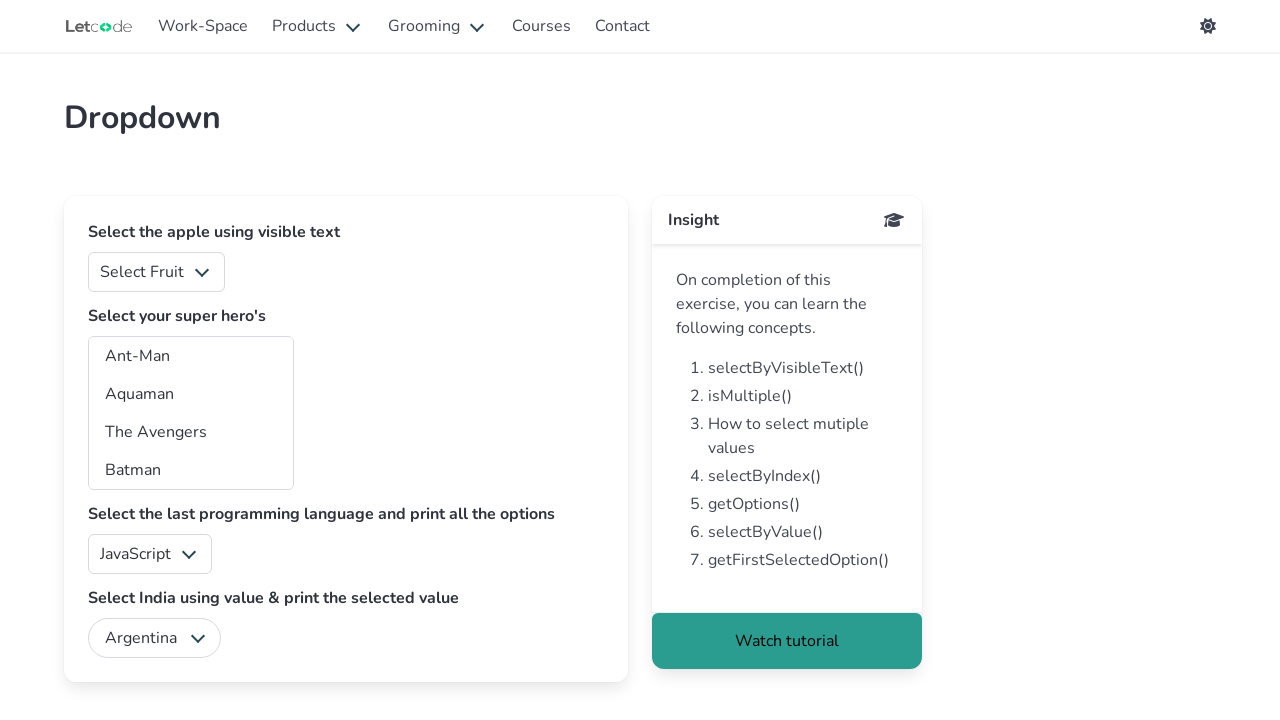

Navigated to dropdowns test page
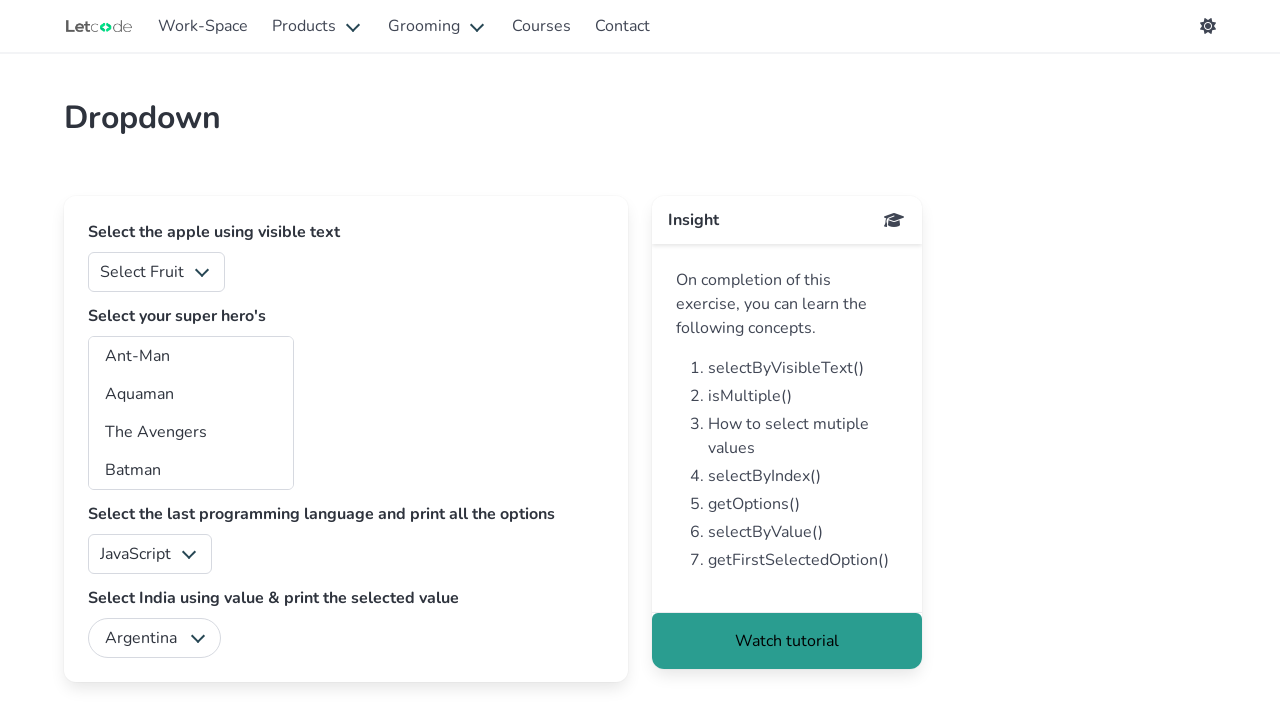

Selected first option from fruits dropdown by value on #fruits
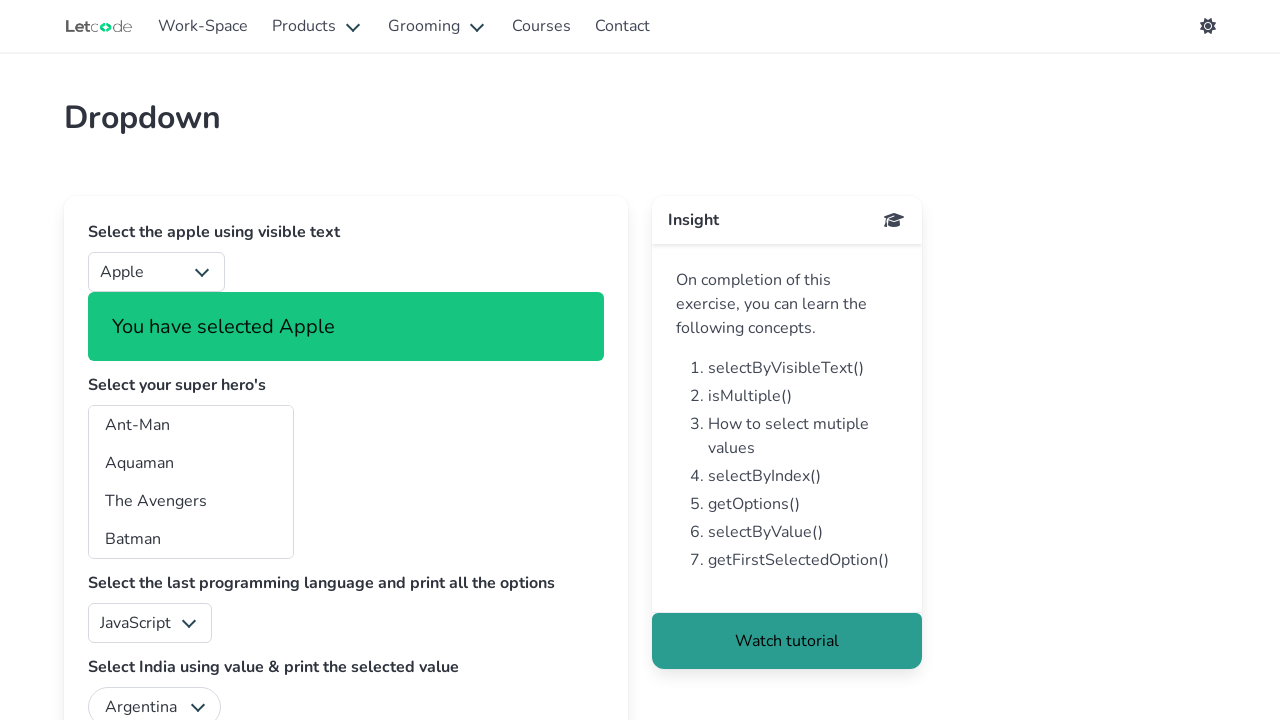

Selected Mango from fruits dropdown by visible text on #fruits
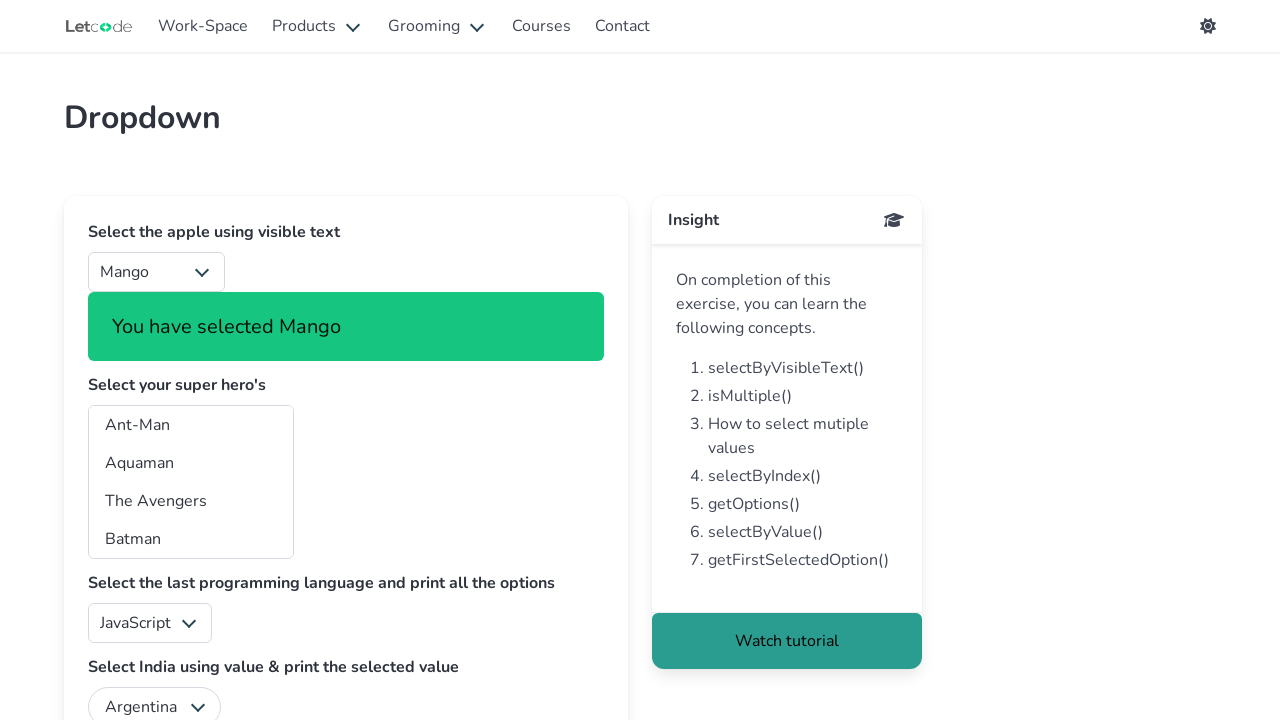

Selected option with value 'am' from superheroes dropdown on #superheros
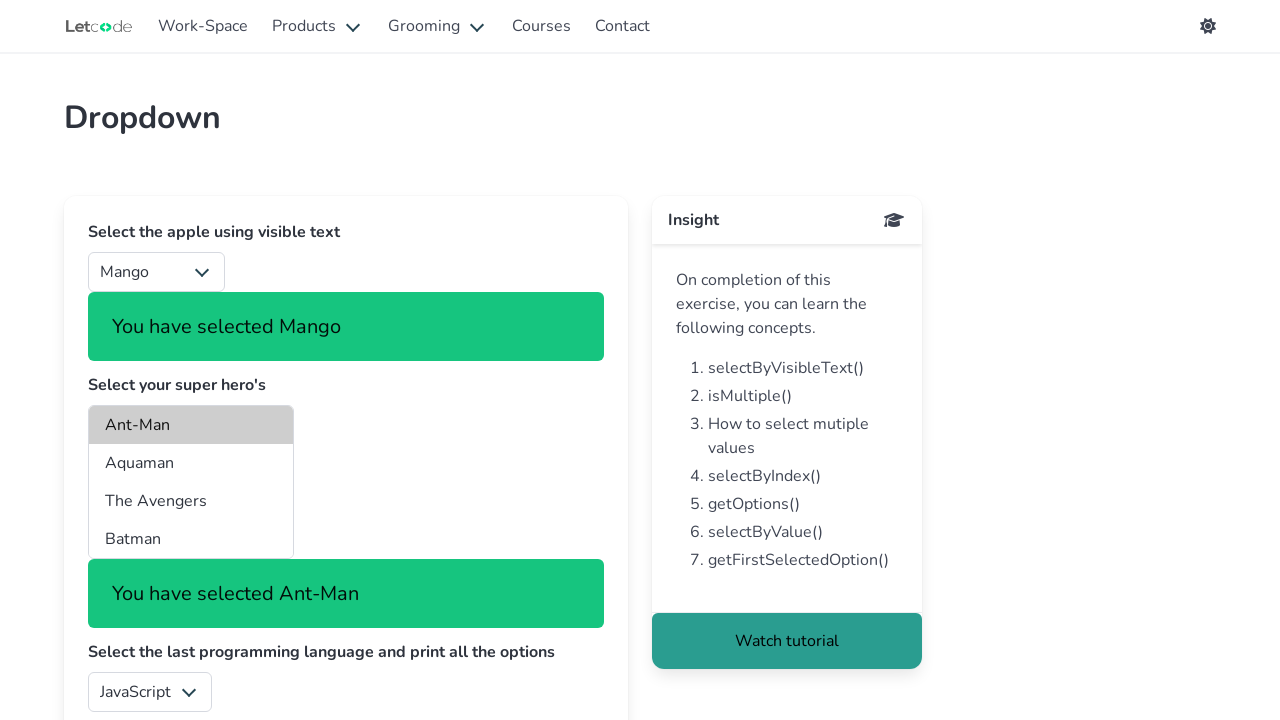

Selected Aquaman from superheroes dropdown by visible text on #superheros
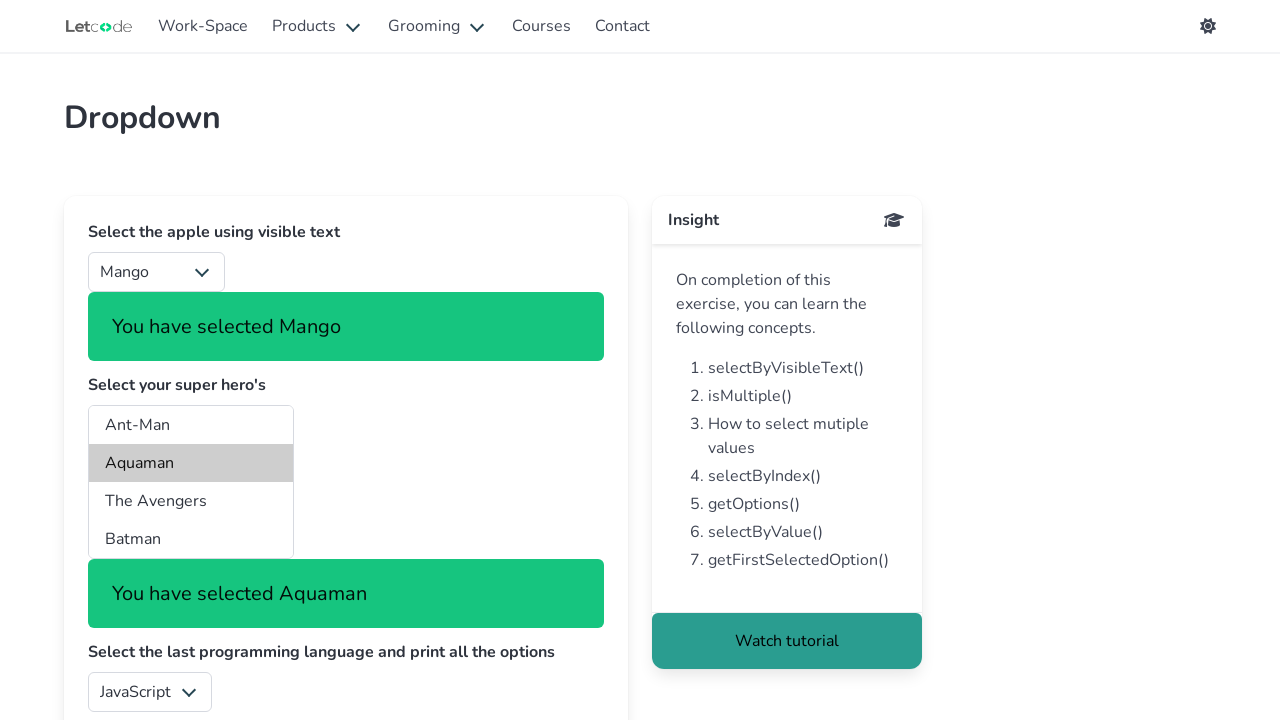

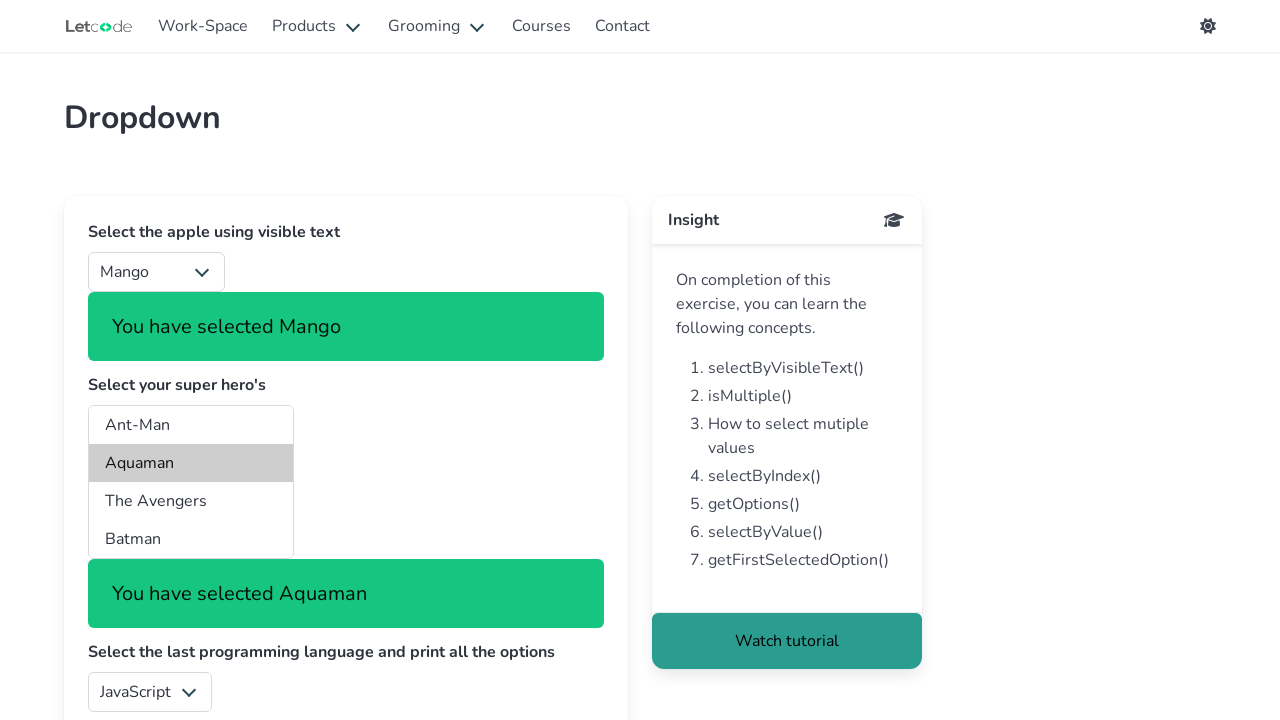